Navigates to the Applitools demo login page and clicks the login button to access the app page

Starting URL: https://demo.applitools.com

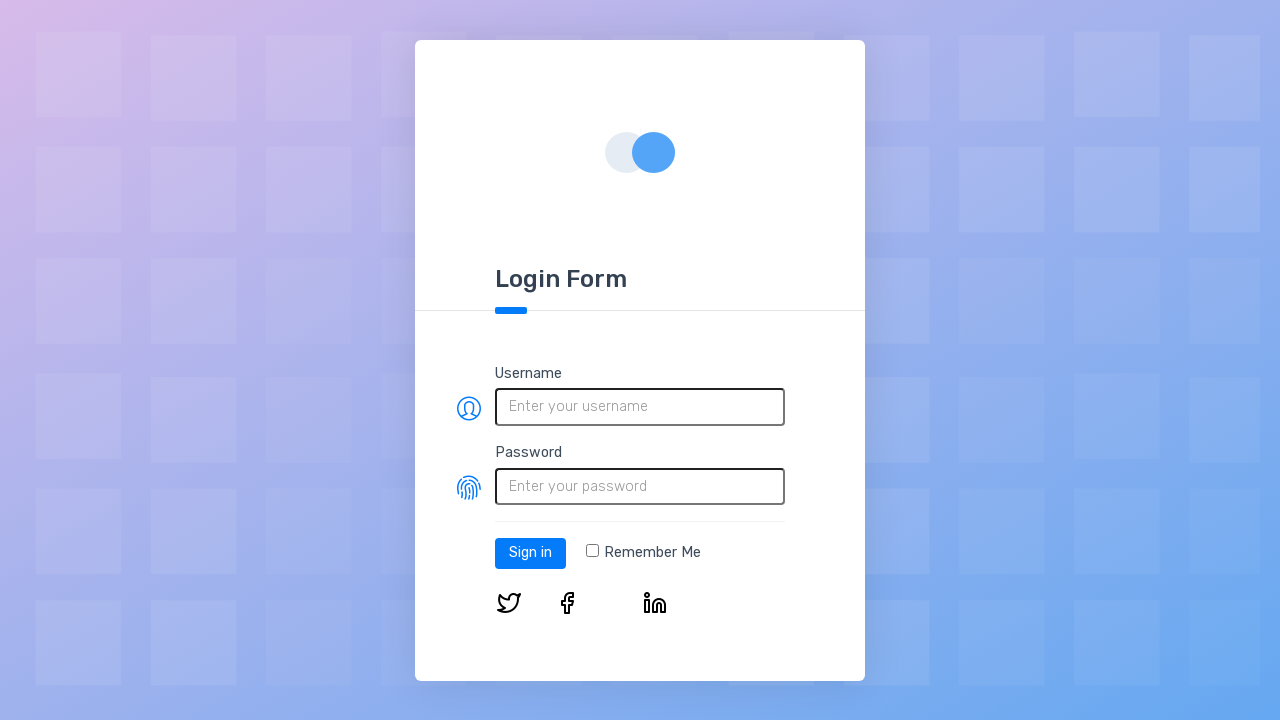

Login button selector loaded on Applitools demo page
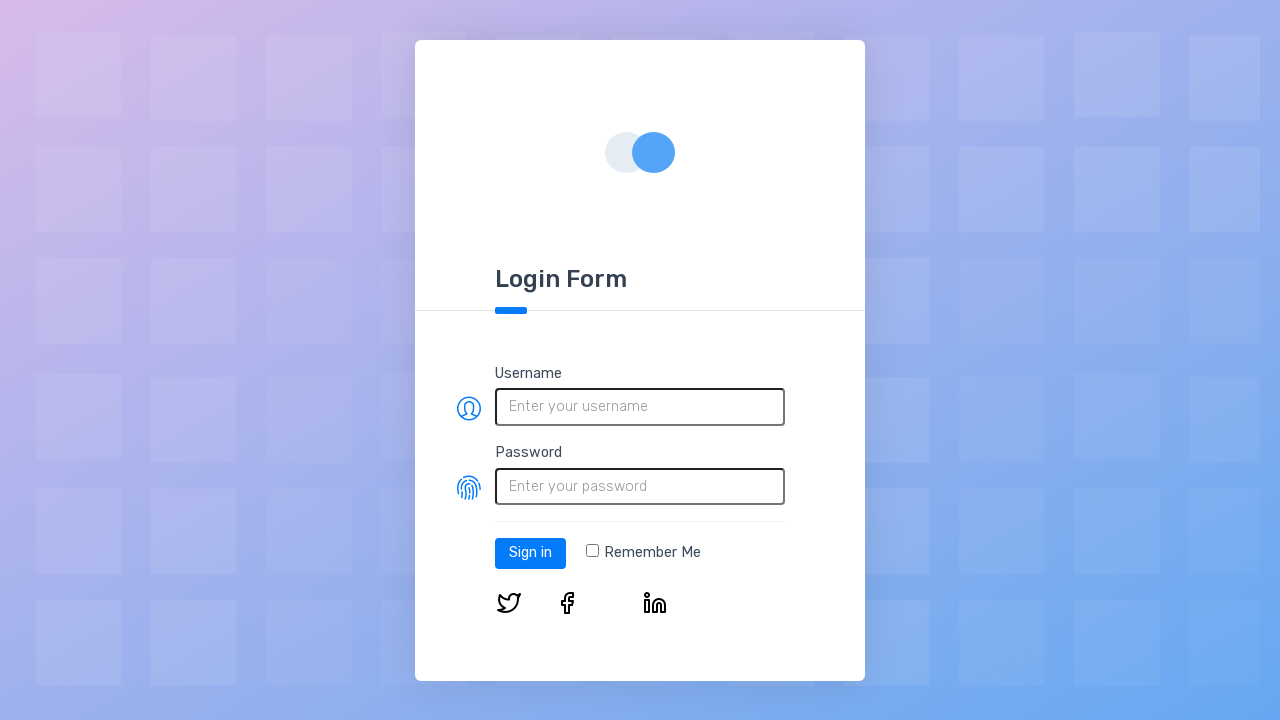

Clicked login button to access the app at (530, 553) on #log-in
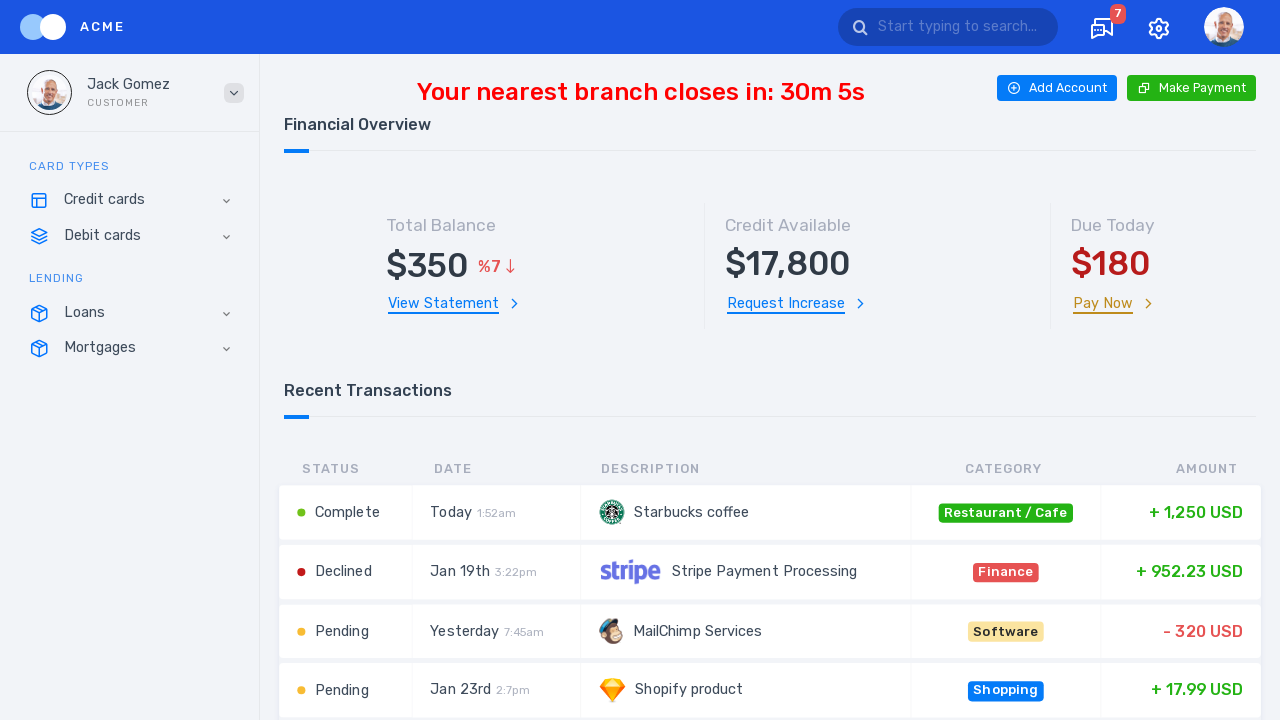

App page loaded successfully after login
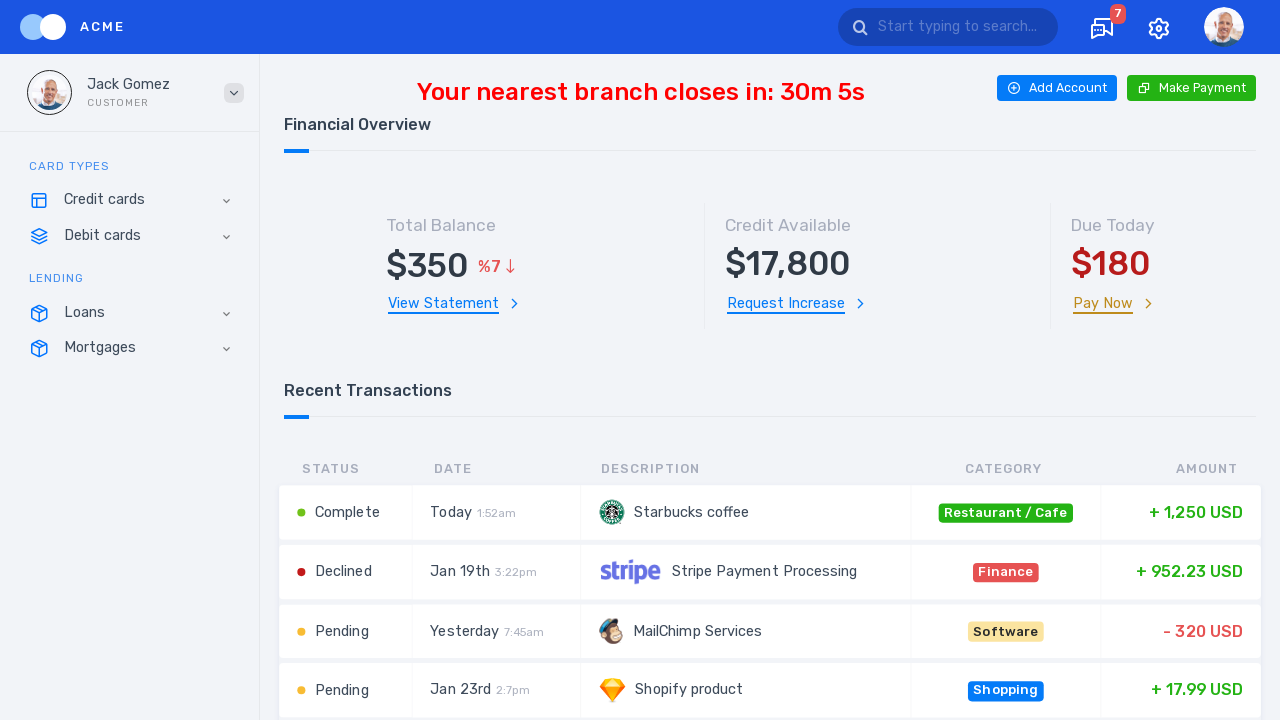

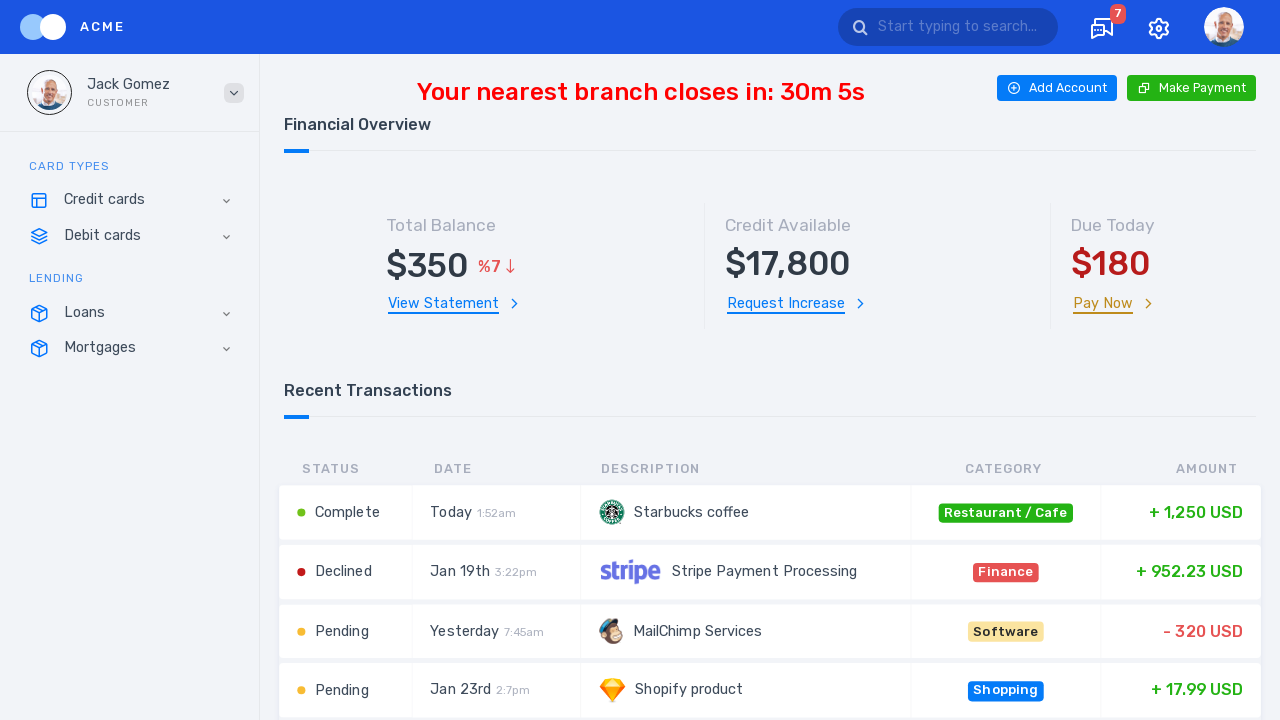